Tests explicit wait functionality on LeafGround by clicking a button and waiting for an element to become invisible

Starting URL: https://www.leafground.com/waits.xhtml

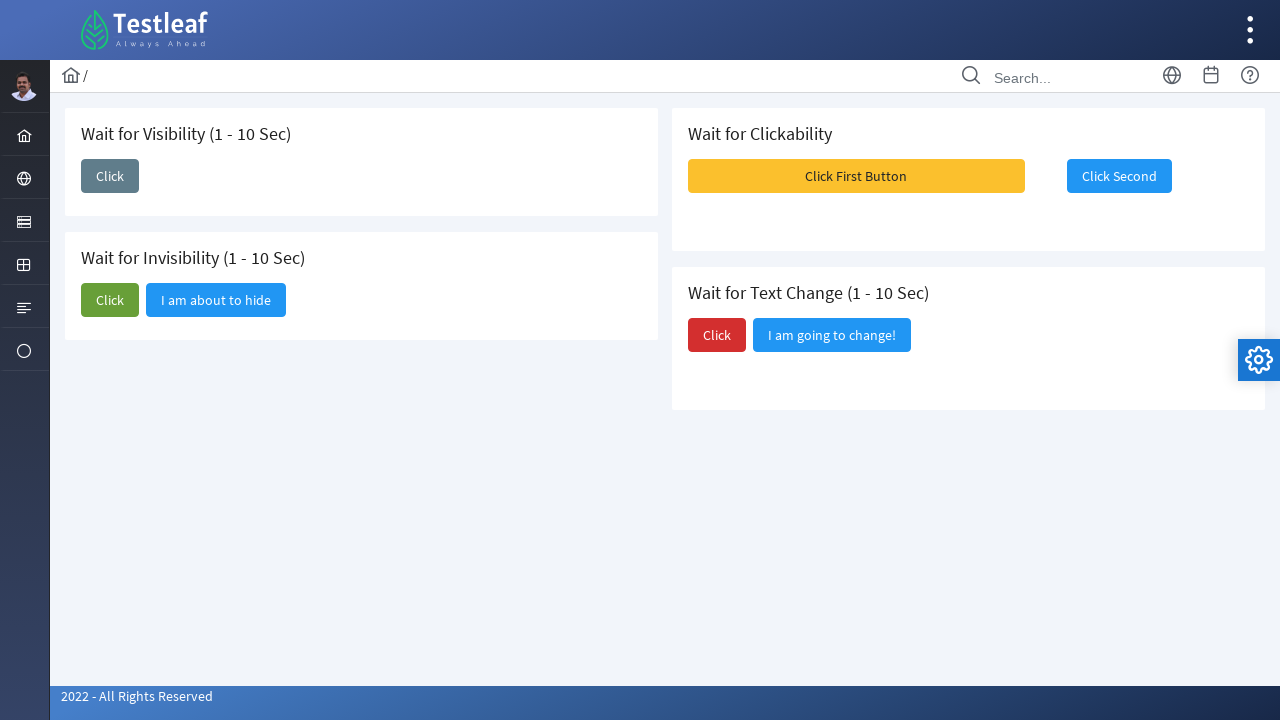

Clicked button to trigger explicit wait scenario at (110, 300) on #j_idt87\:j_idt92
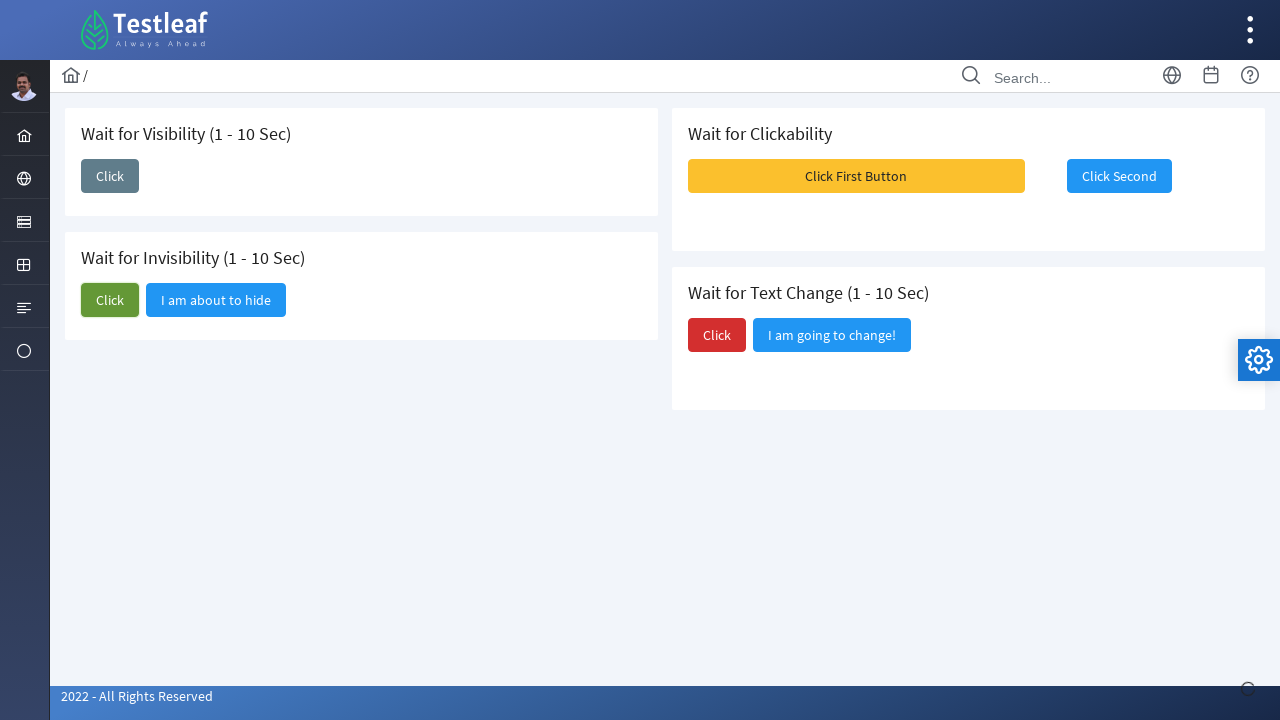

Element became invisible after explicit wait
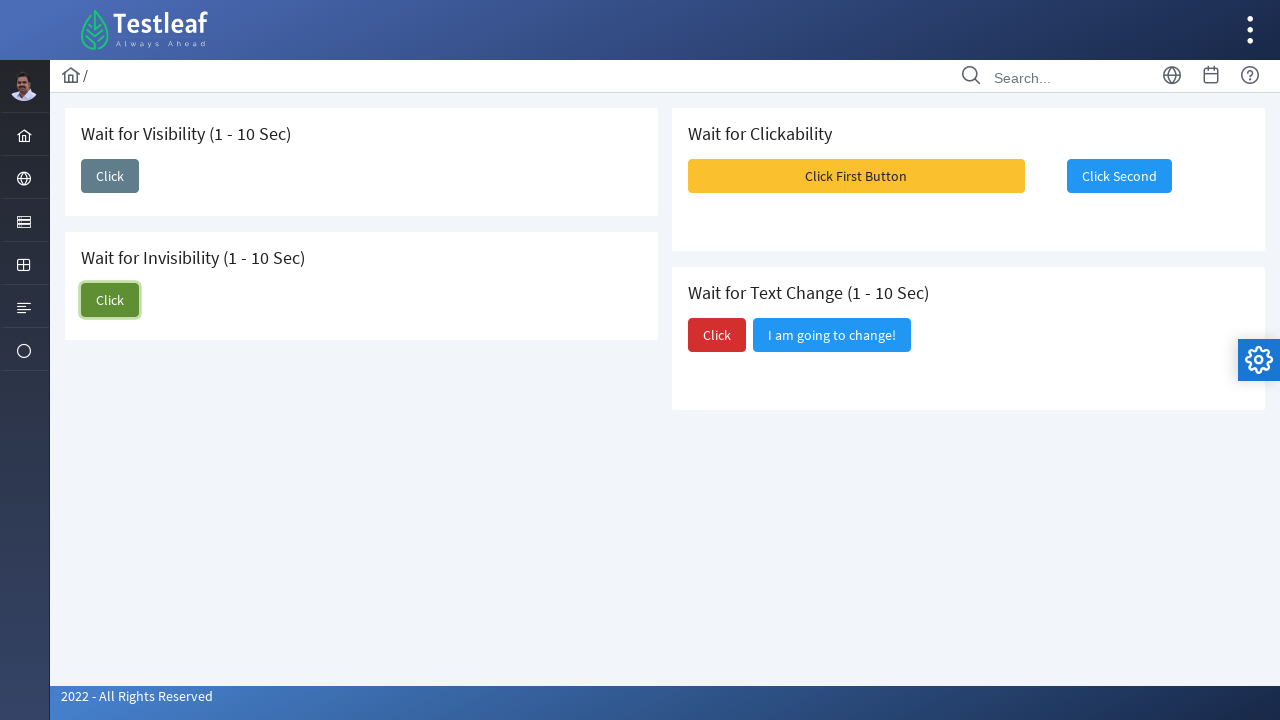

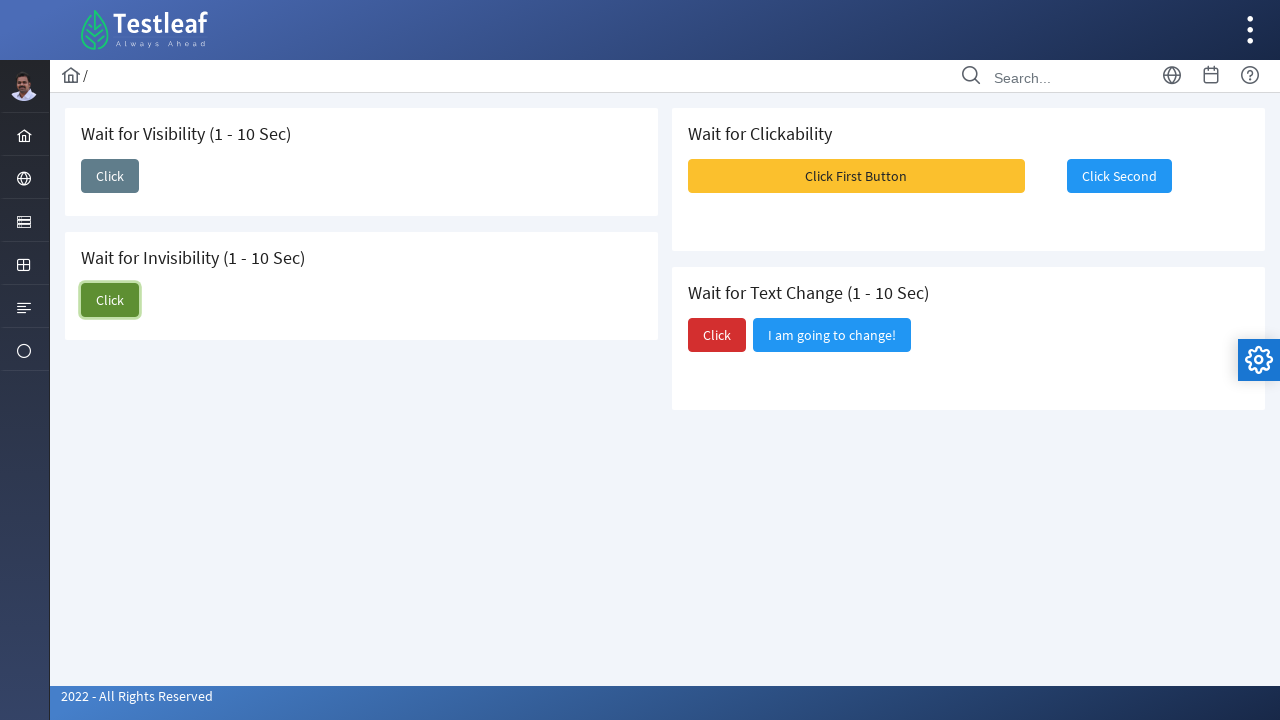